Tests drag-and-drop functionality by dragging an element onto a drop target and verifying the target text changes to "Dropped!"

Starting URL: https://demoqa.com/droppable

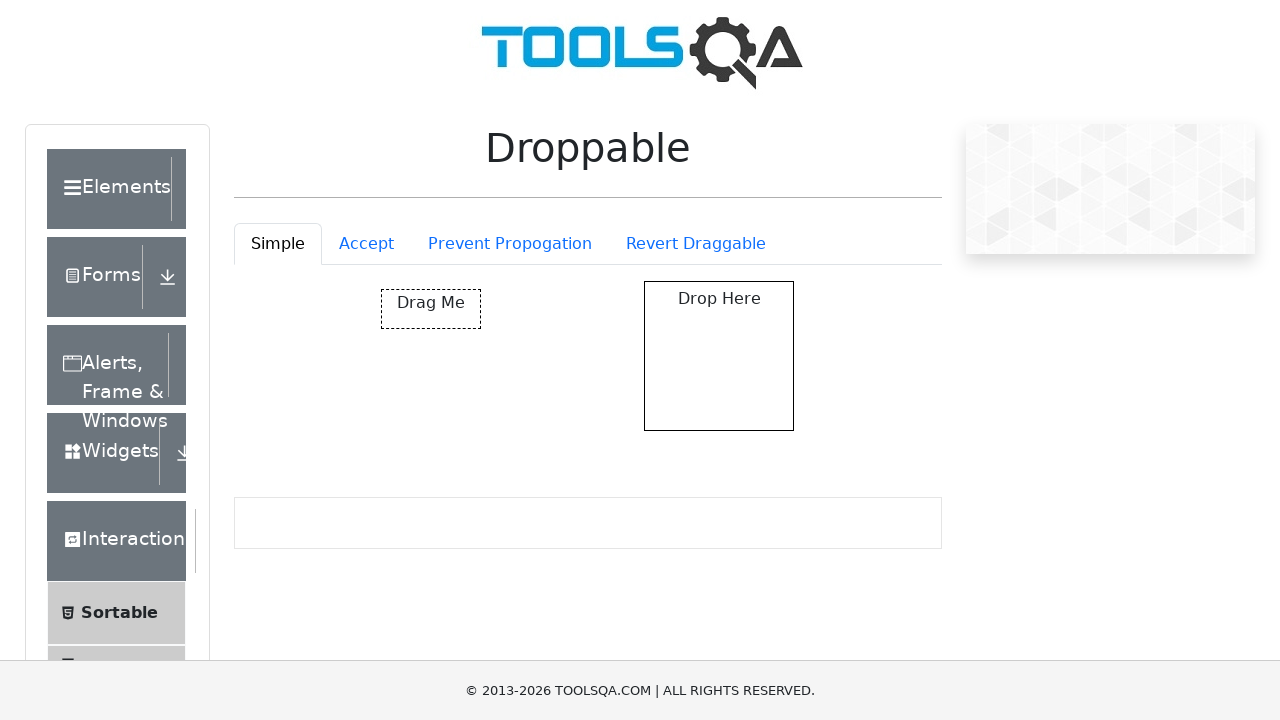

Navigated to droppable demo page
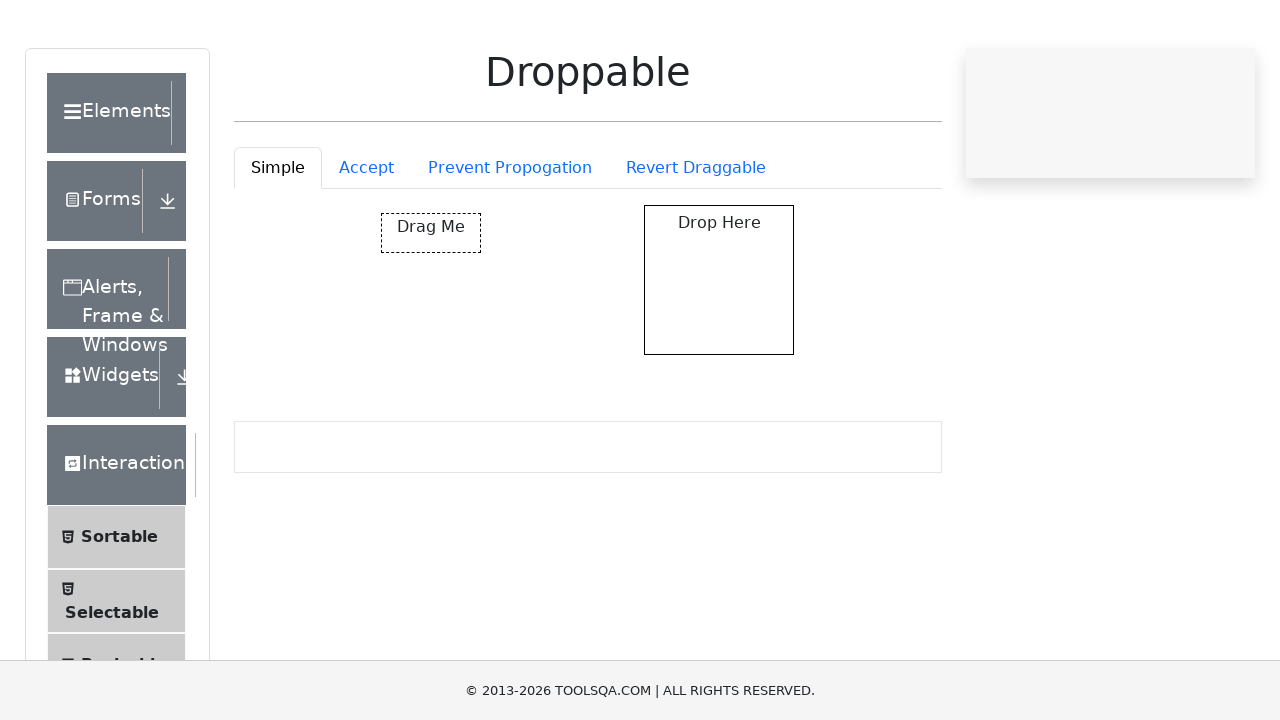

Located the draggable element
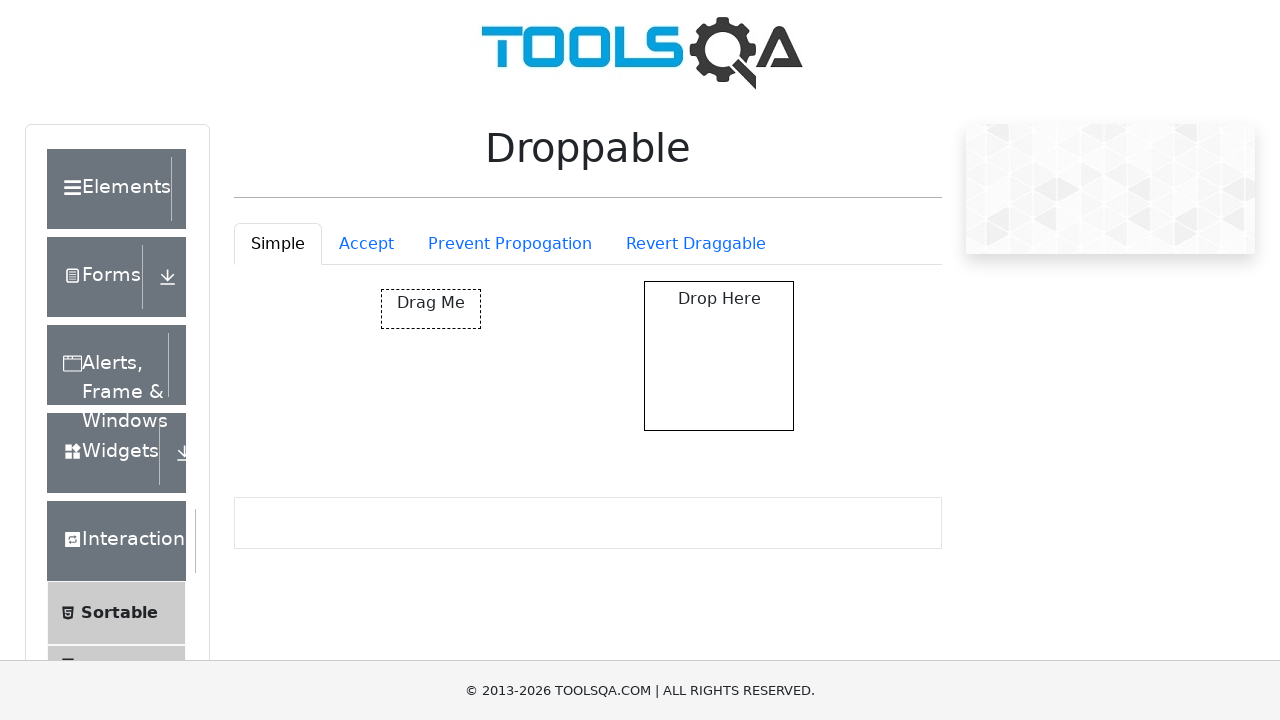

Located the drop target element
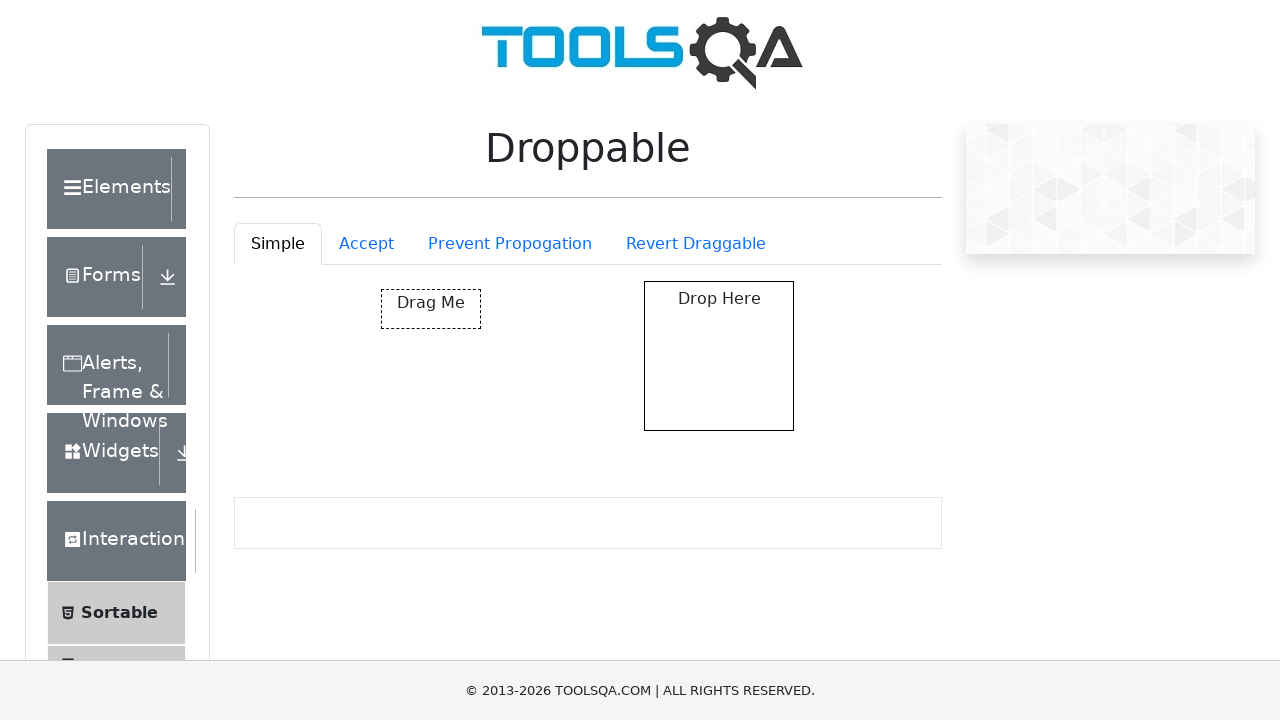

Dragged draggable element onto drop target at (719, 356)
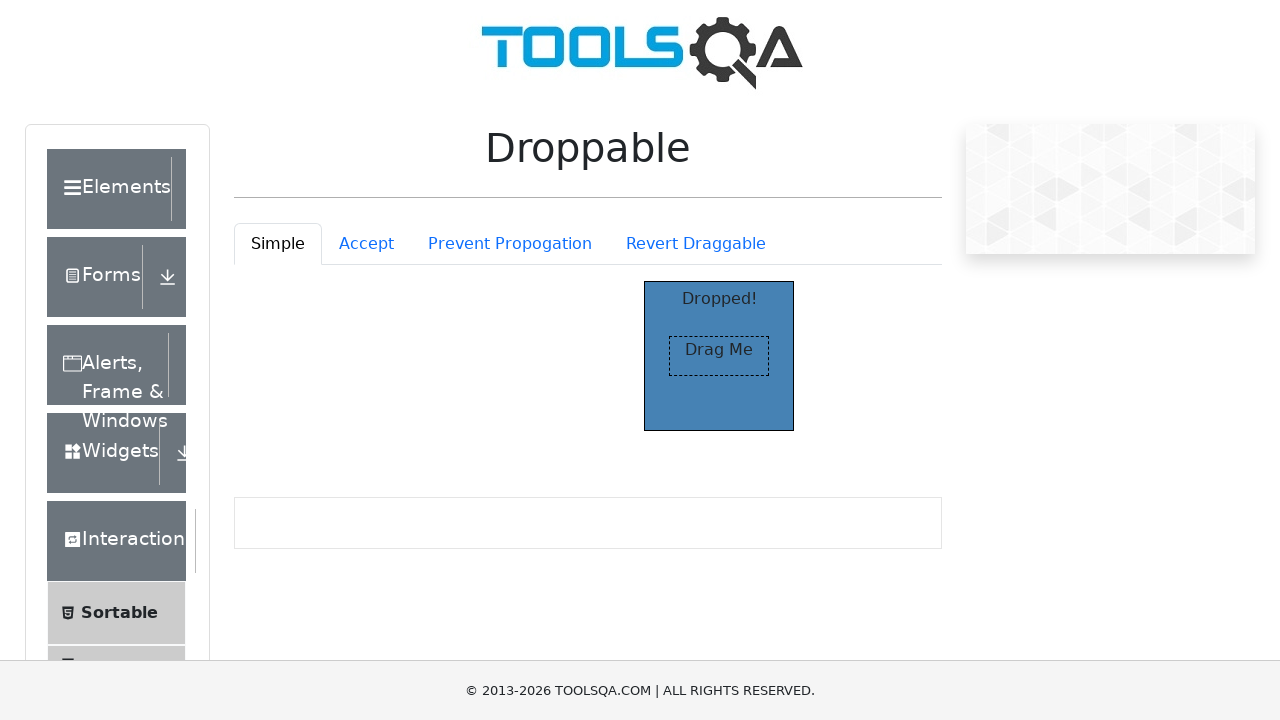

Located result element with 'Dropped!' text
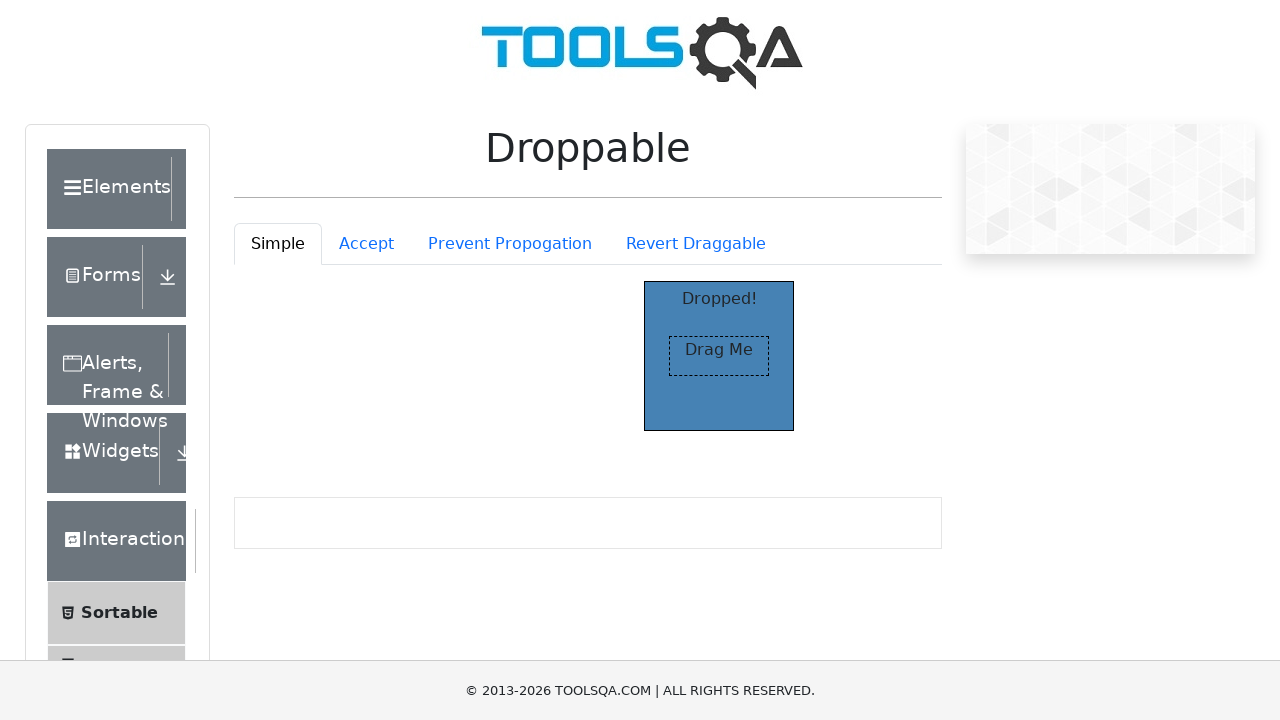

Verified 'Dropped!' text is visible
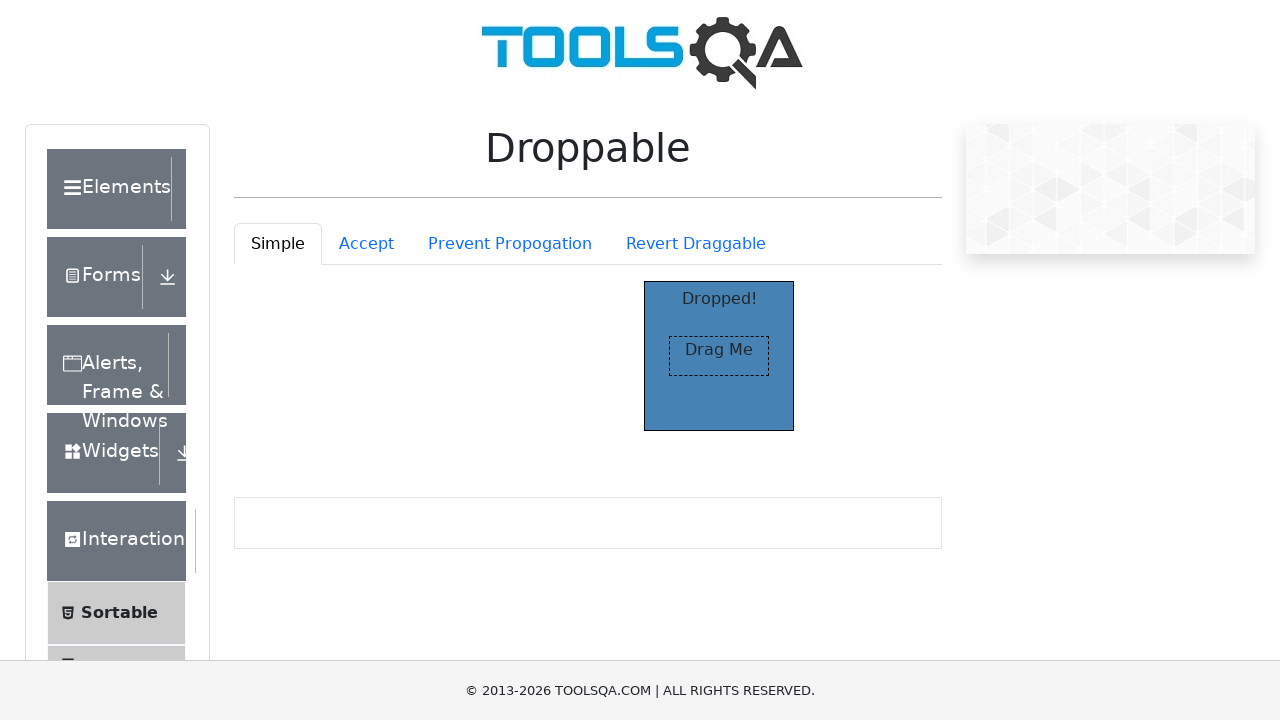

Asserted that drop target text is 'Dropped!' - test passed
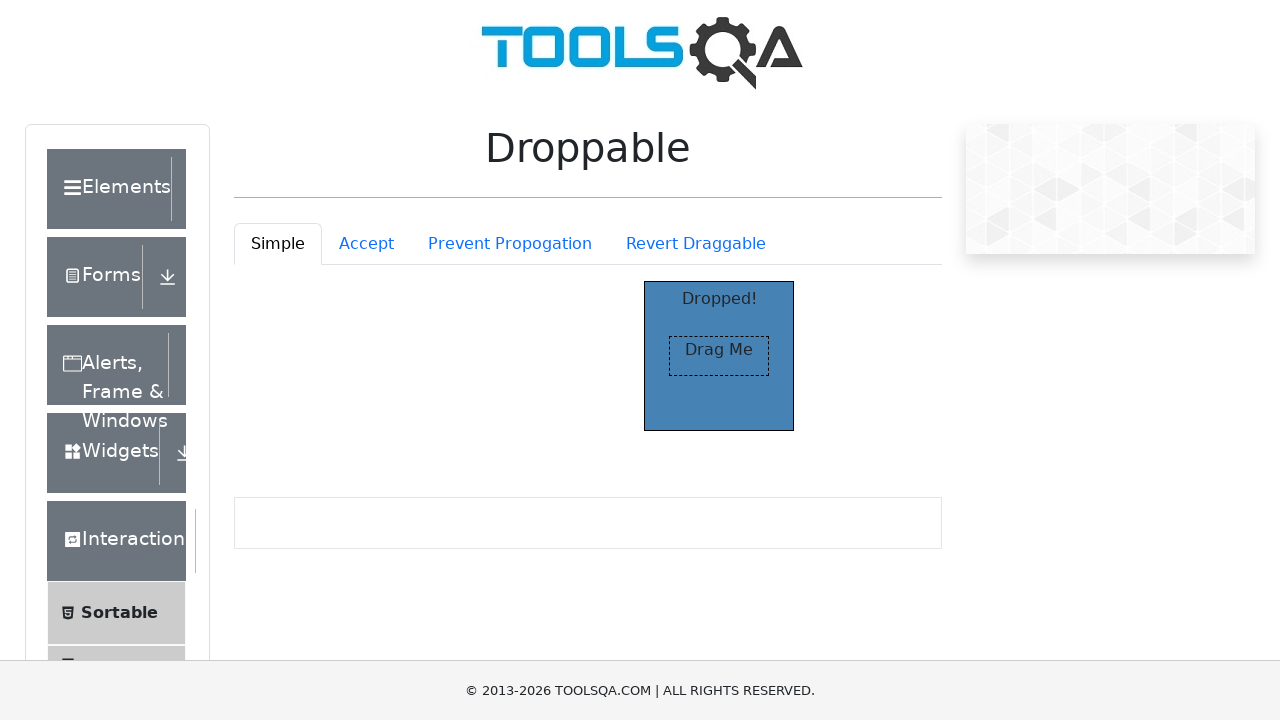

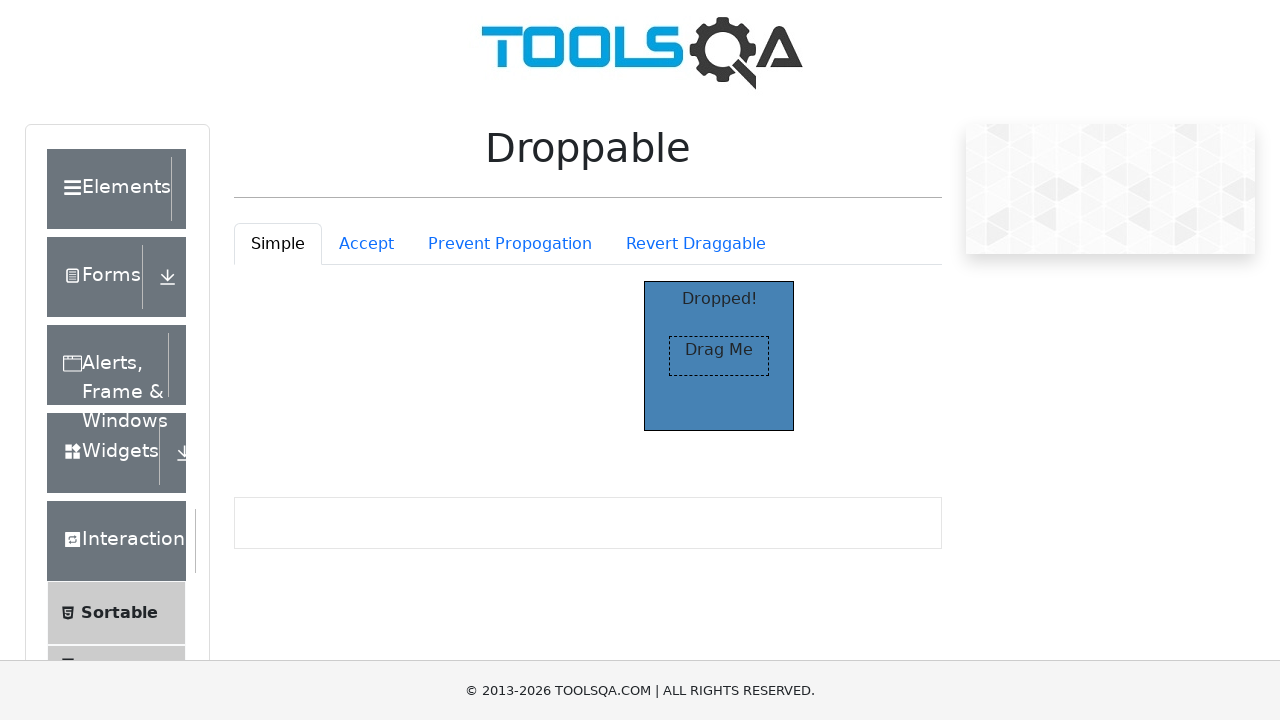